Tests JavaScript alert dialog by clicking the alert button and accepting it

Starting URL: https://the-internet.herokuapp.com/javascript_alerts

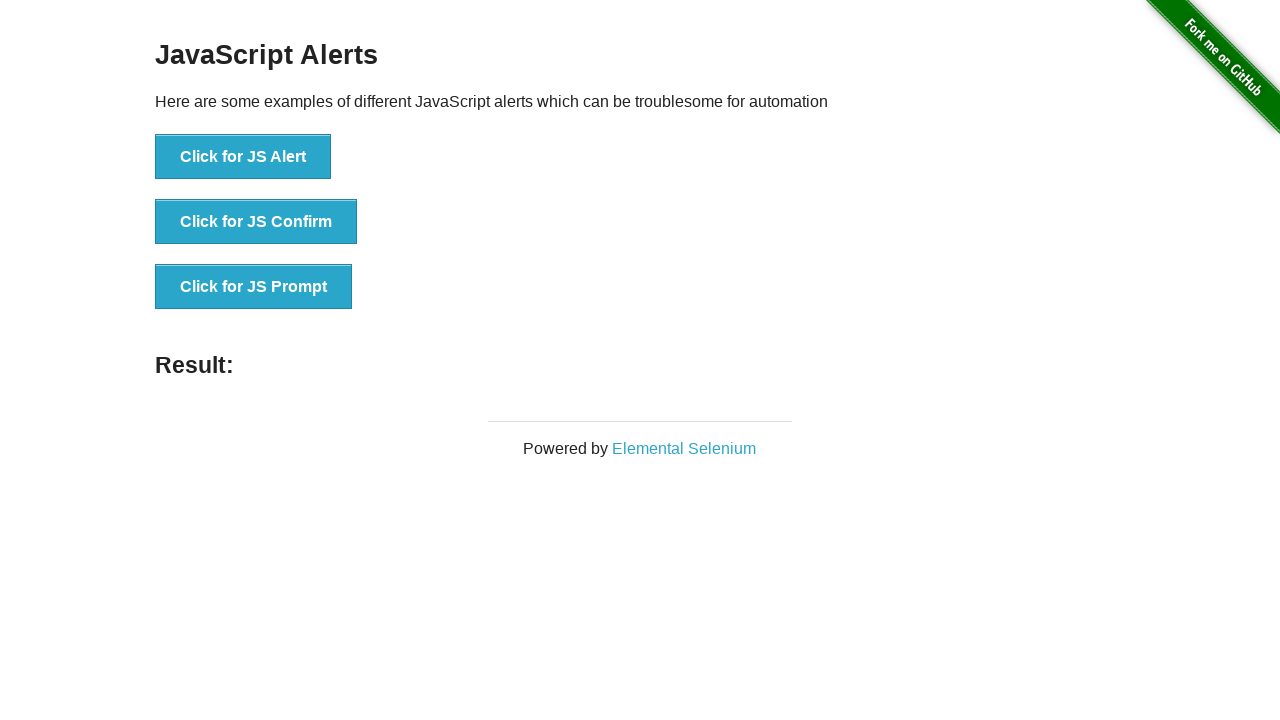

Clicked the JavaScript alert button at (243, 157) on xpath=//button[@onclick='jsAlert()']
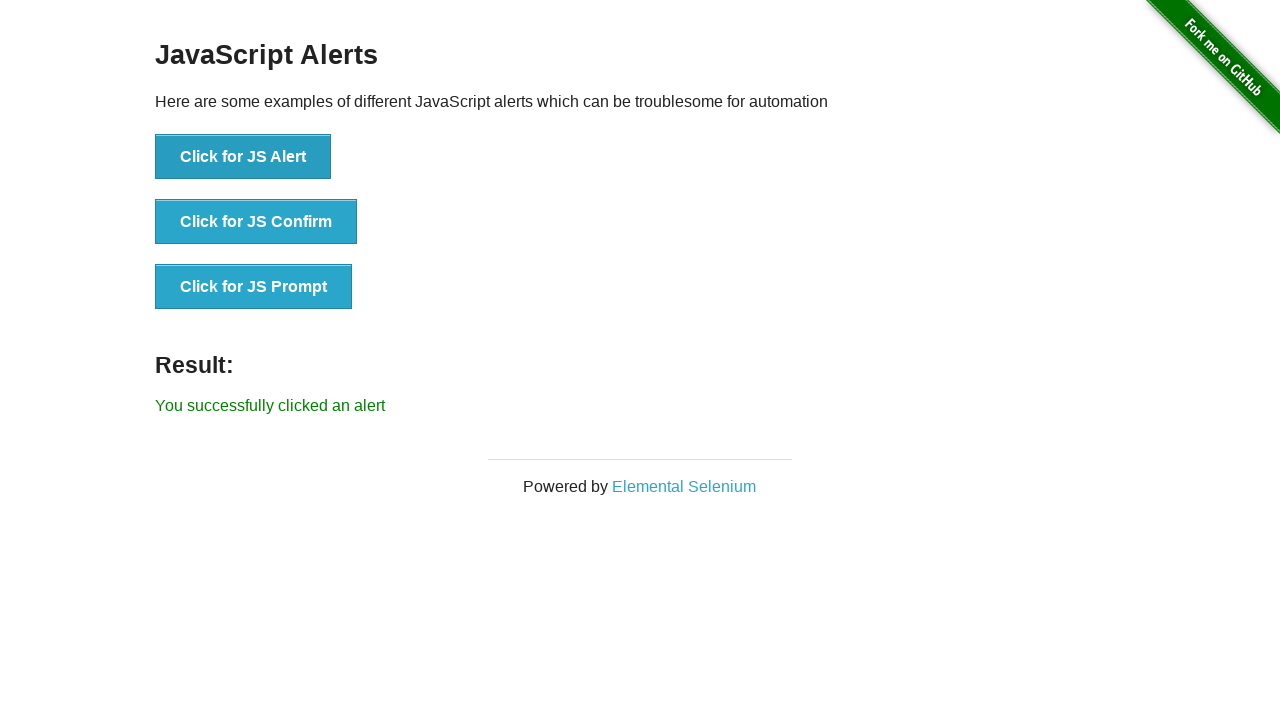

Set up dialog handler to accept the alert
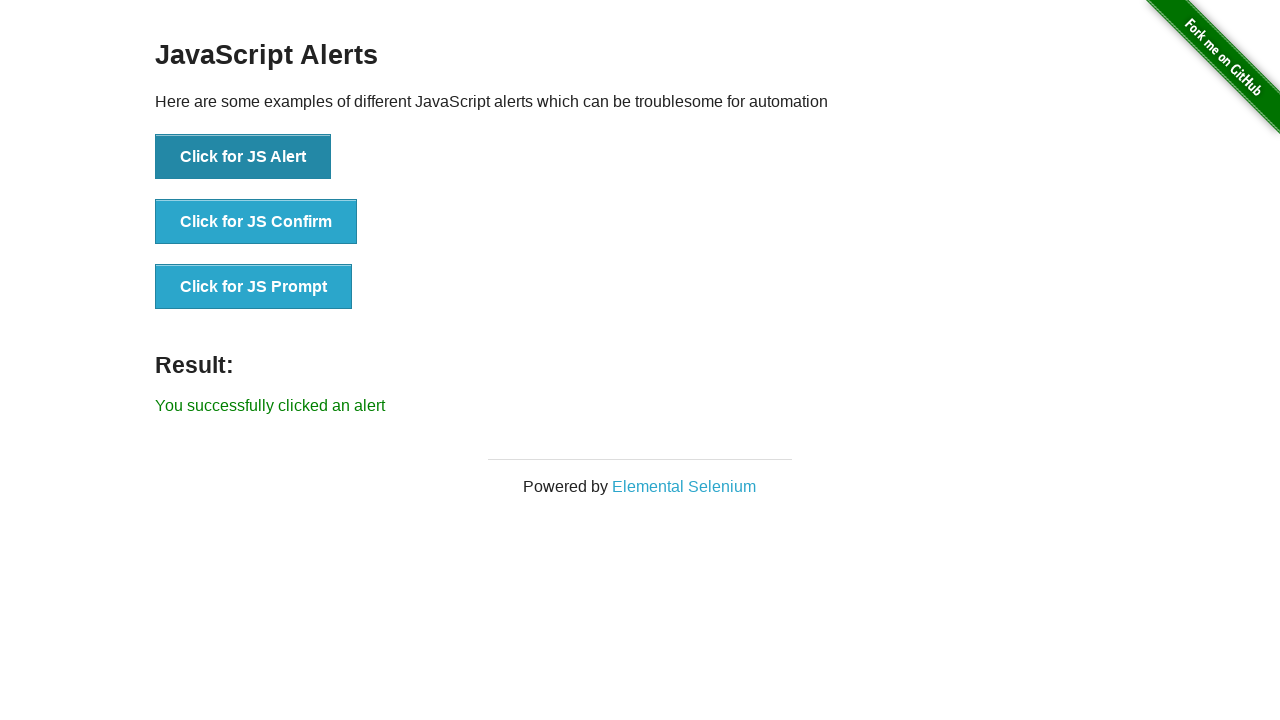

Result text element appeared after accepting alert
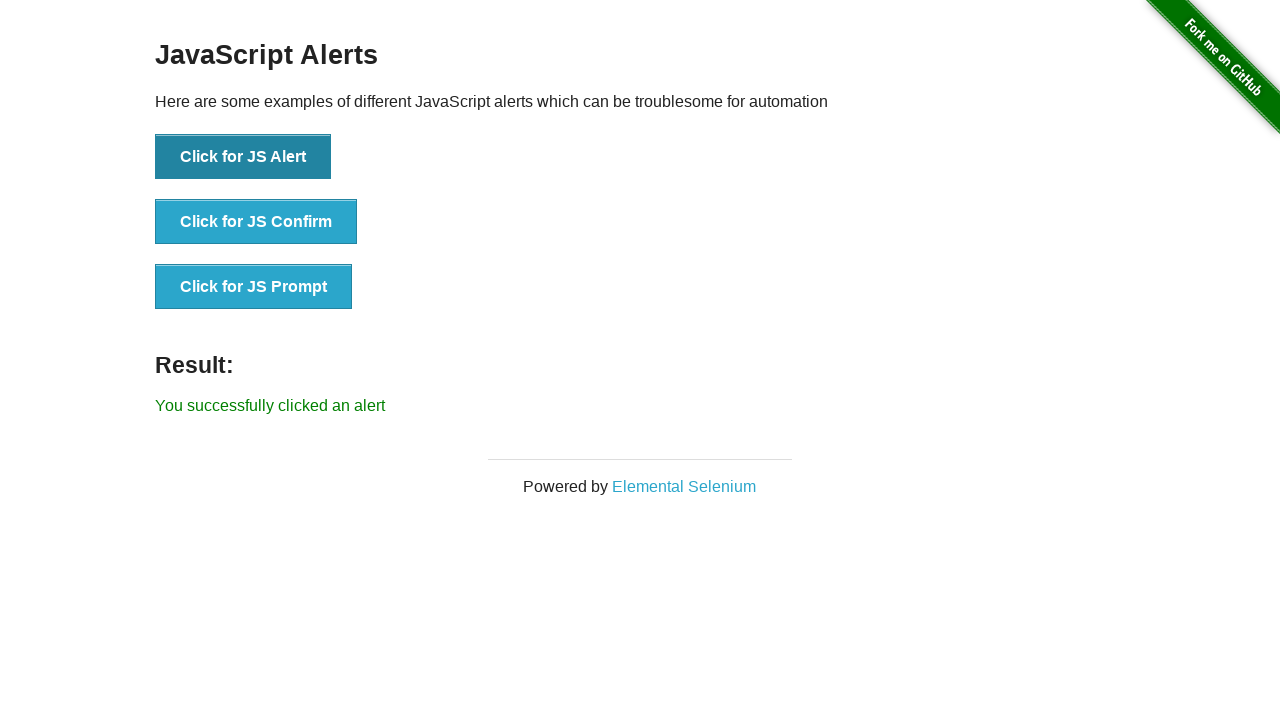

Verified result text matches expected message: 'You successfully clicked an alert'
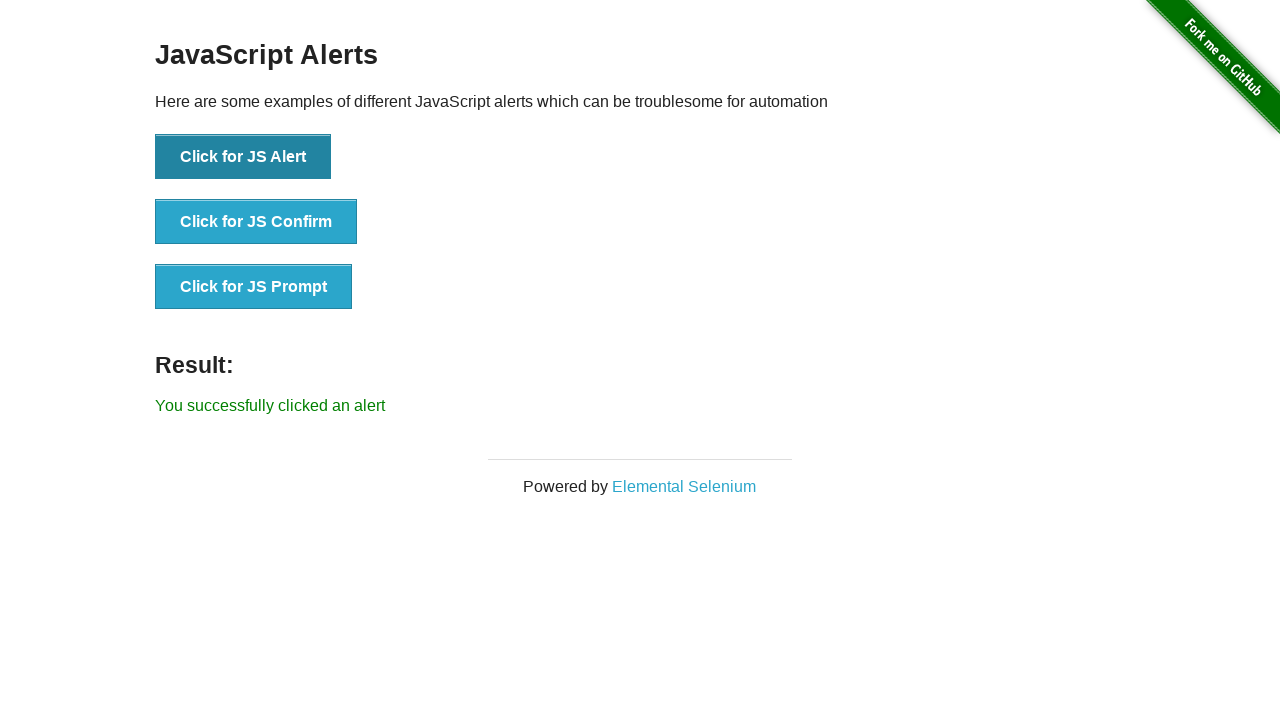

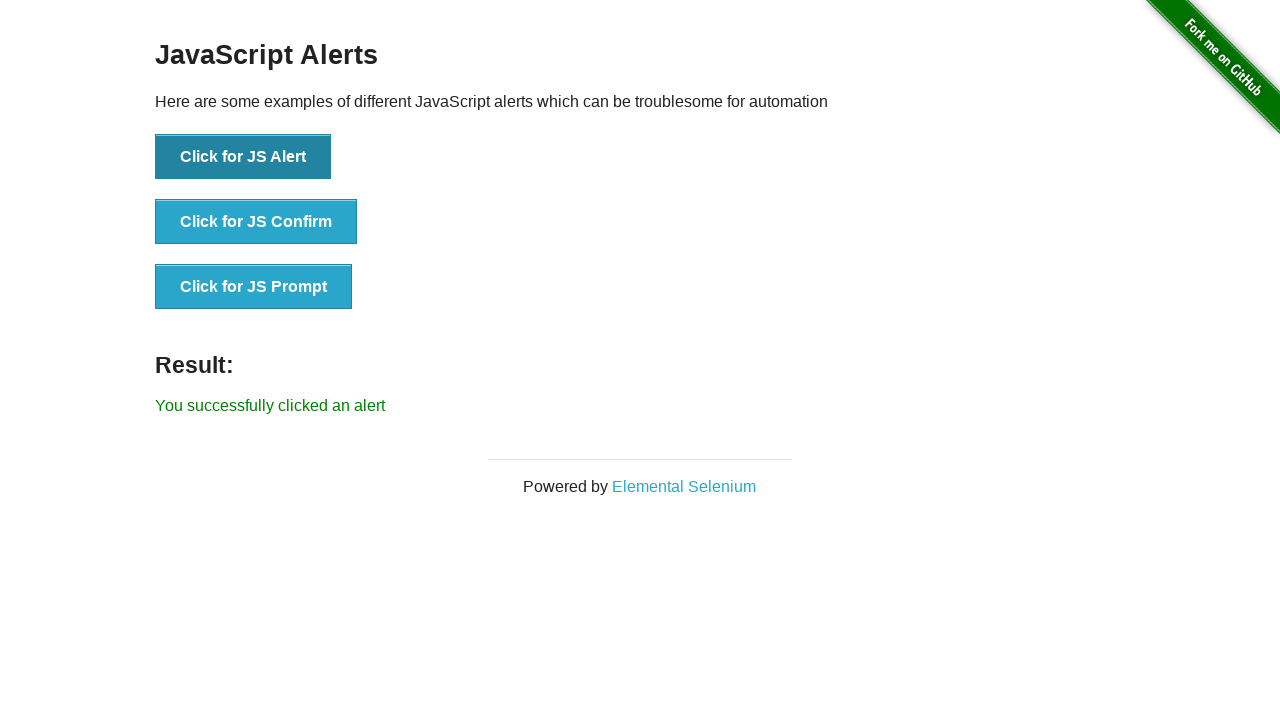